Navigates to Greenstech Selenium course content page

Starting URL: http://greenstech.in/selenium-course-content.html

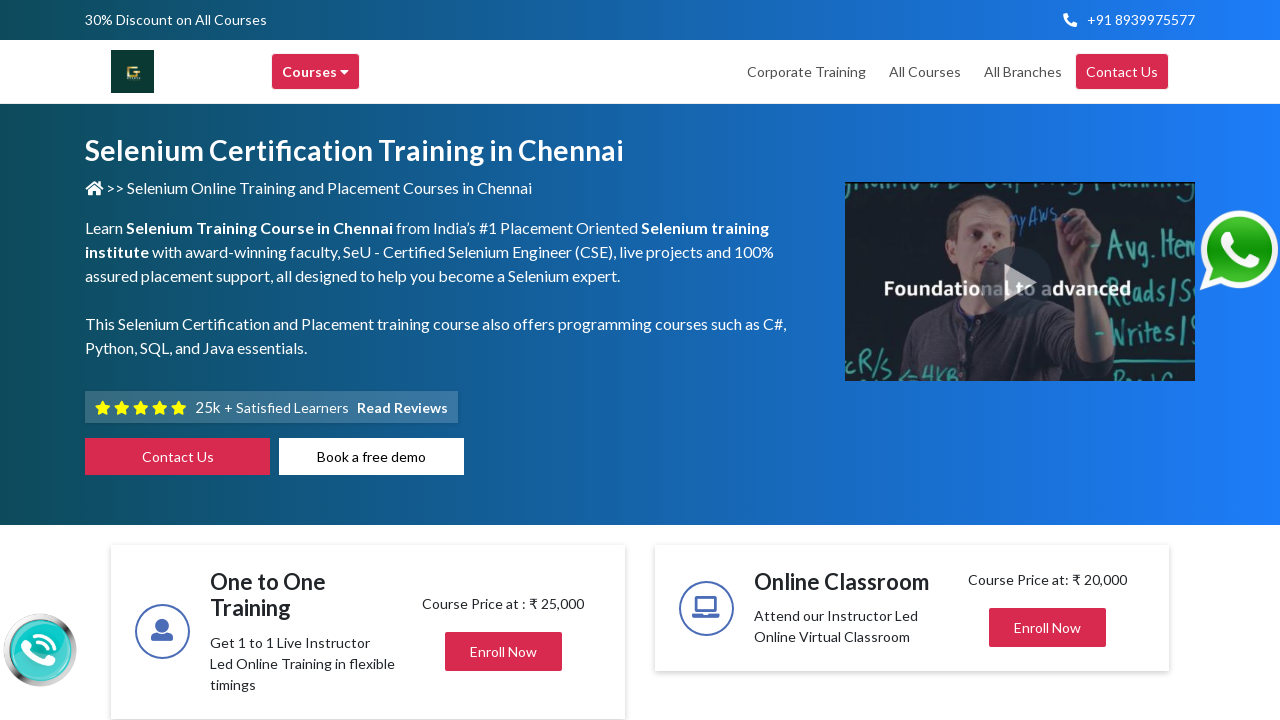

Waited for page to fully load (networkidle state)
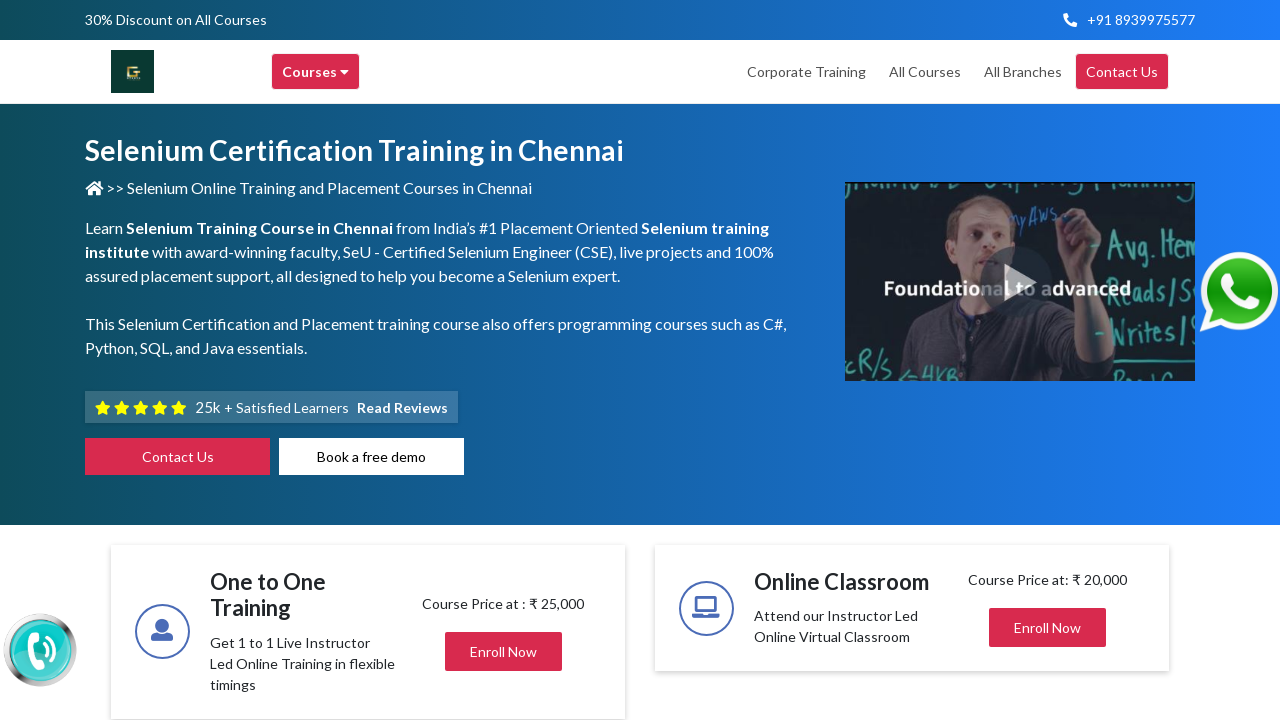

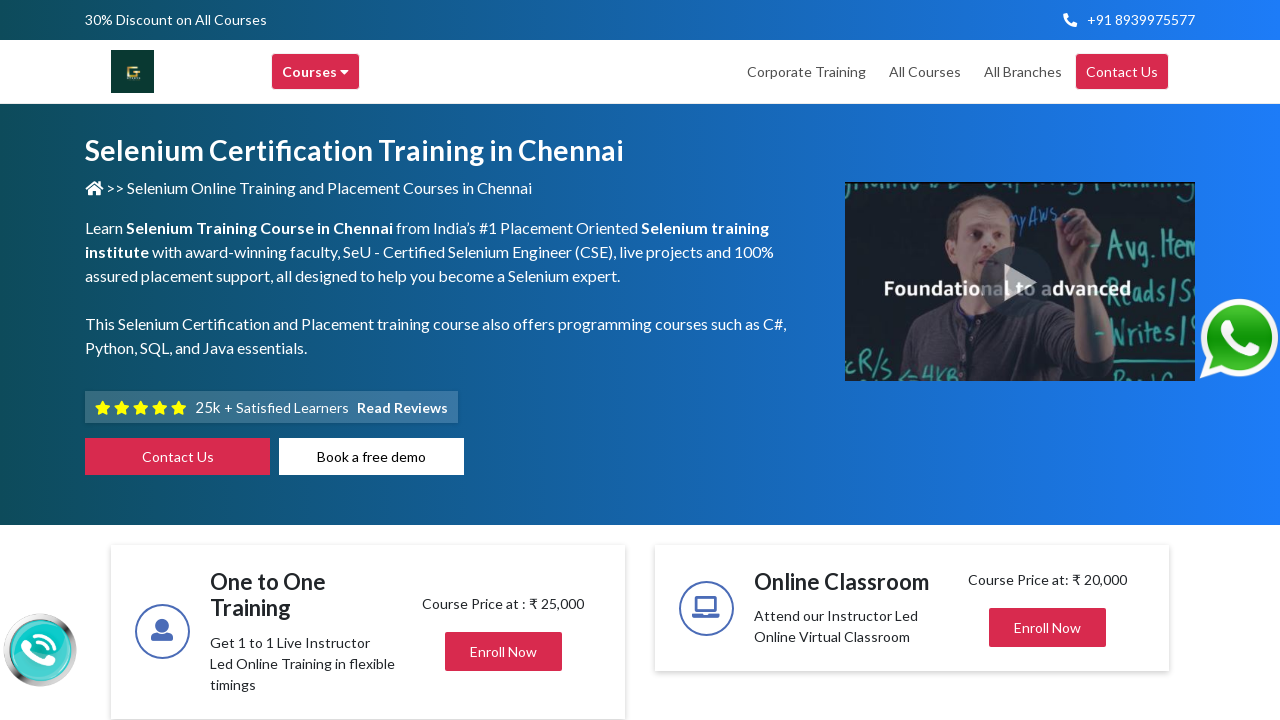